Tests mouse right-click functionality by performing a right-click action on a button element

Starting URL: https://swisnl.github.io/jQuery-contextMenu/demo.html

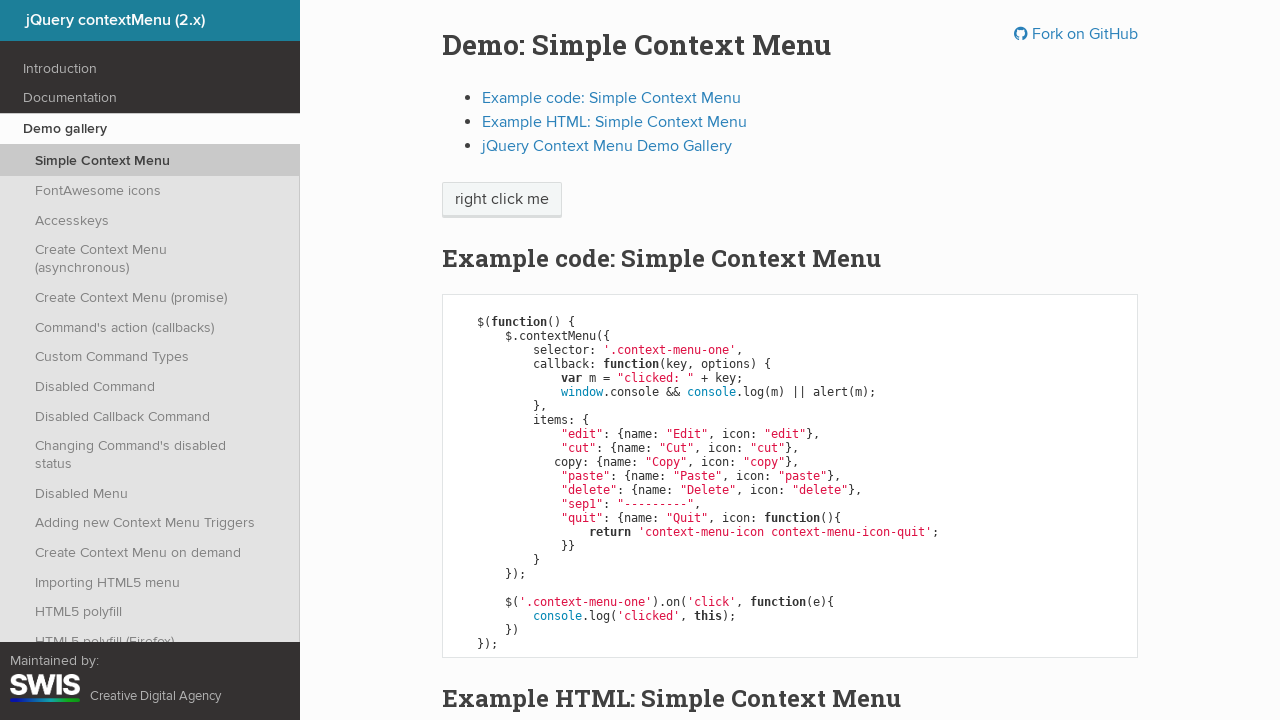

Located the right-click button element
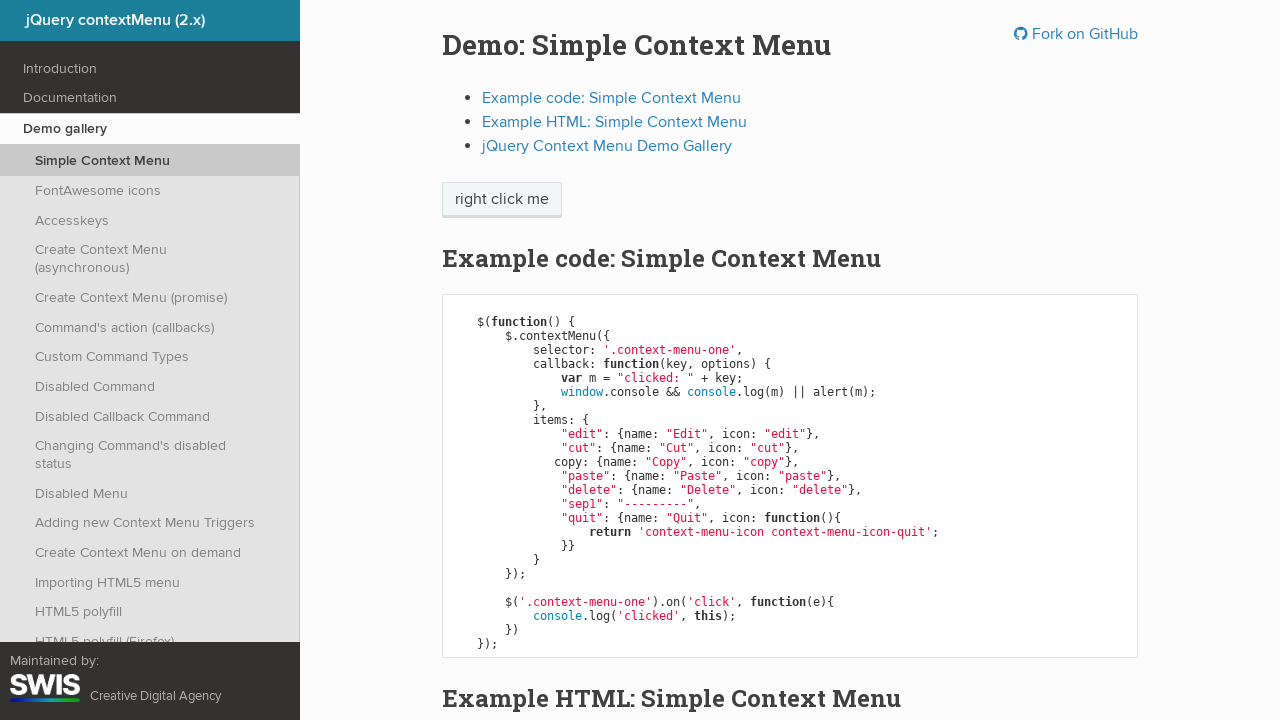

Performed right-click action on the button at (502, 200) on xpath=//span[normalize-space()="right click me"]
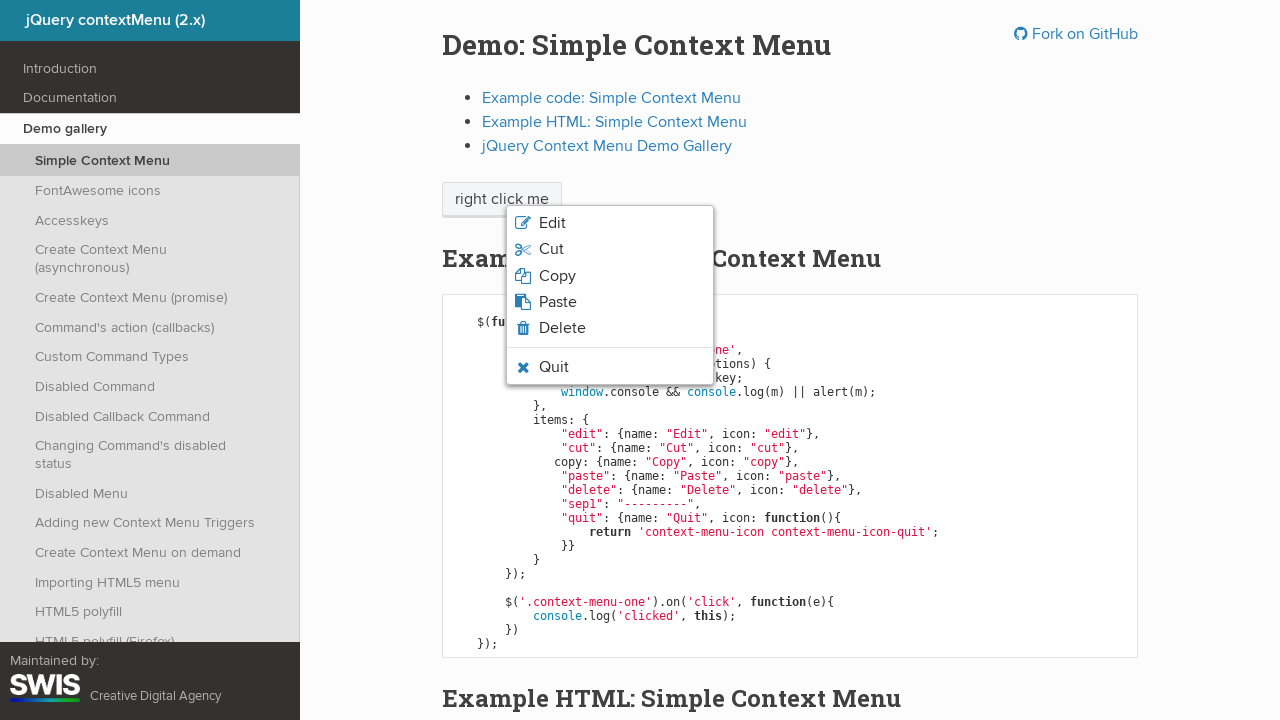

Context menu appeared after right-click
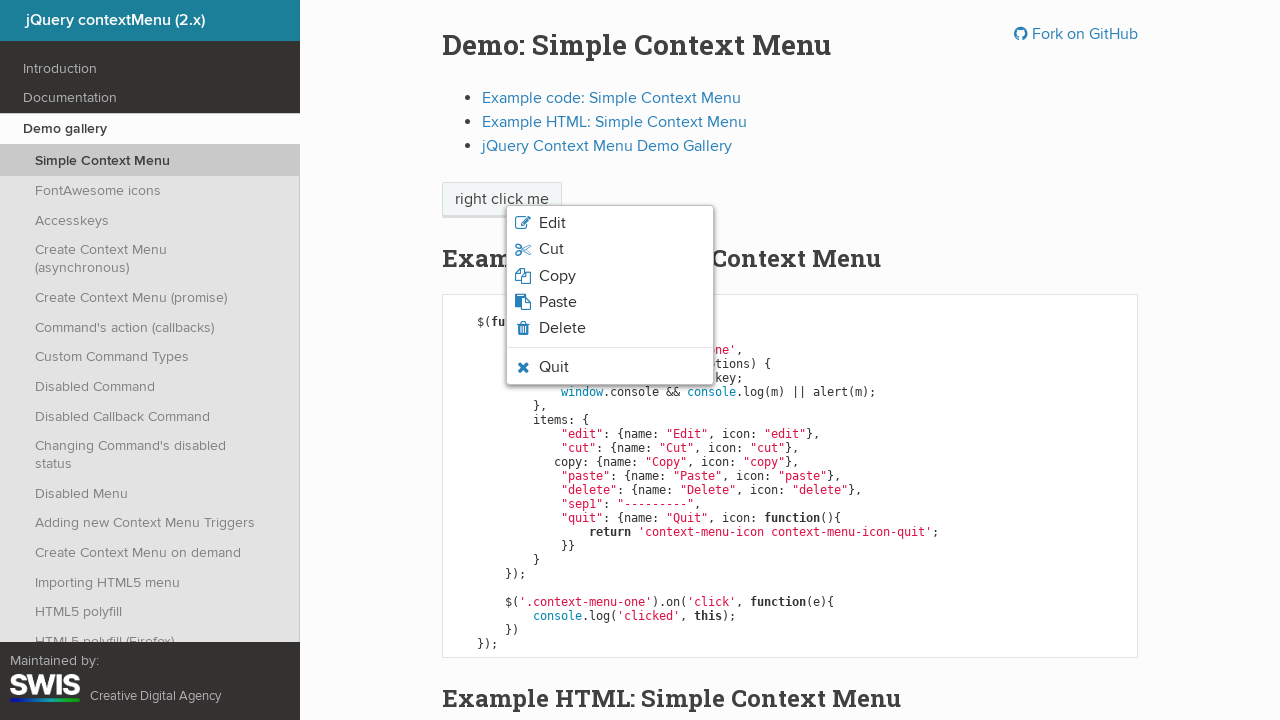

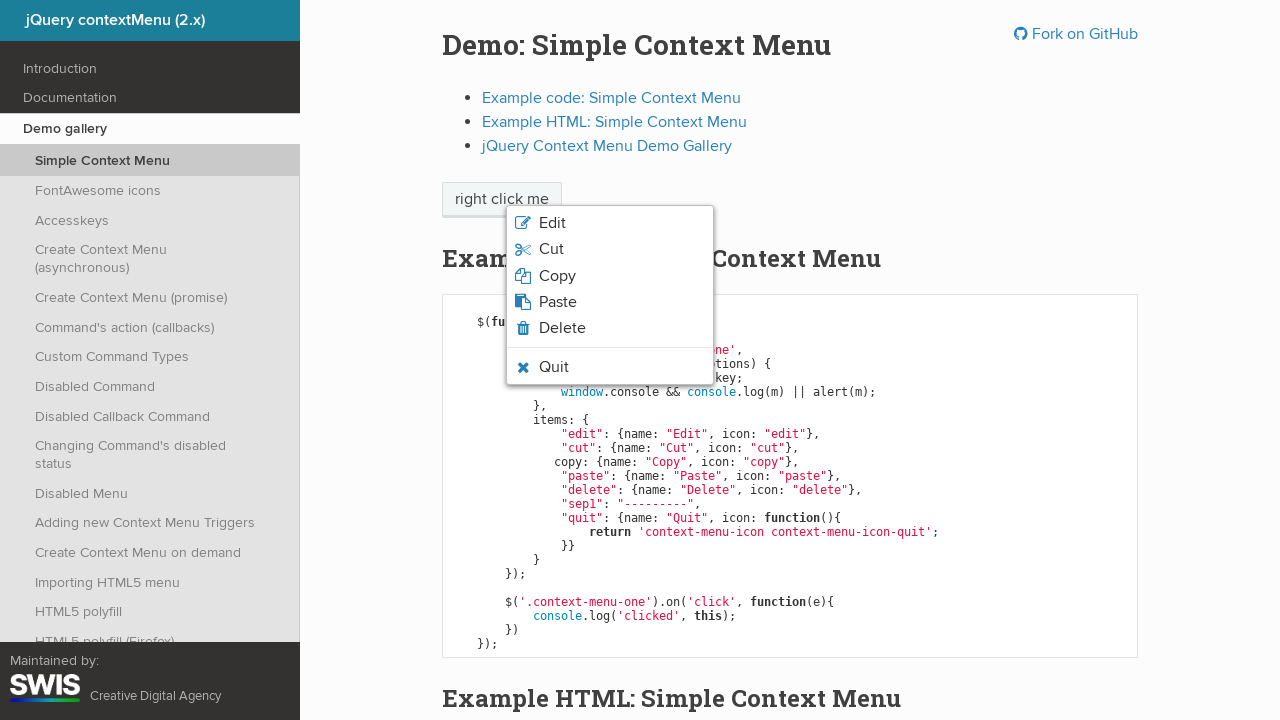